Tests scrolling to a specific coordinate location on the page using JavaScript scroll

Starting URL: https://www.lambdatest.com/

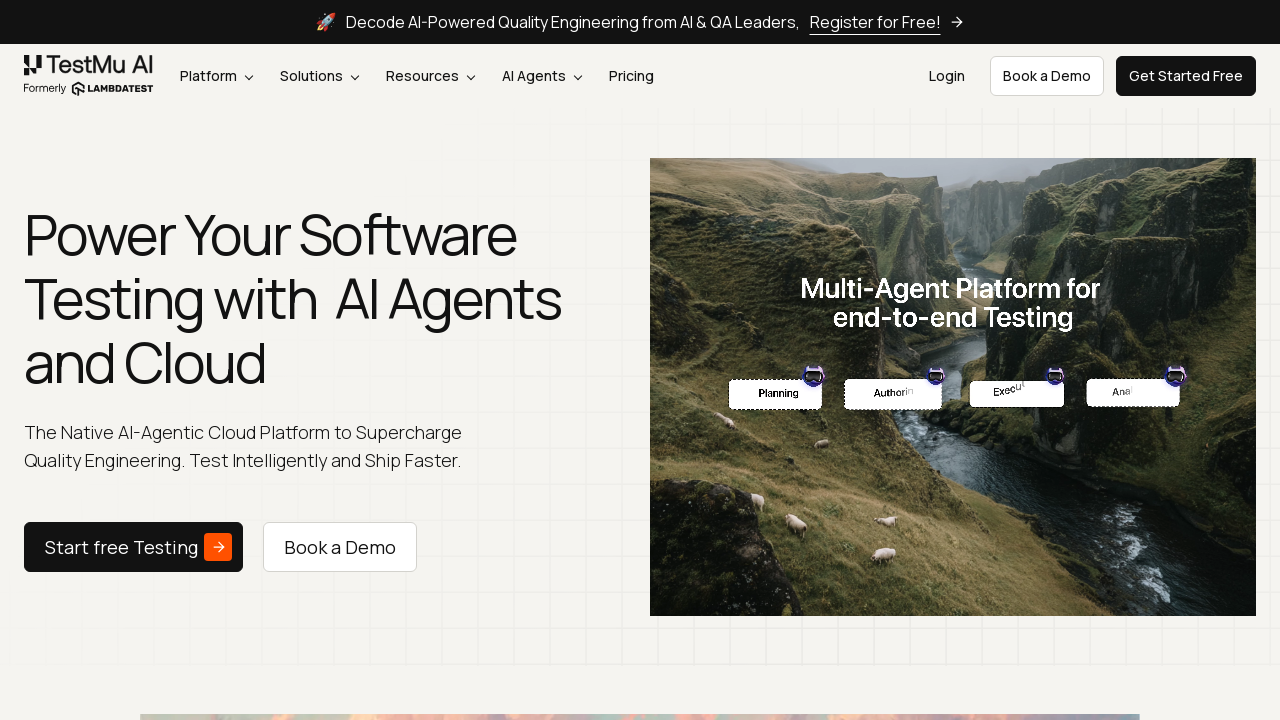

Scrolled to specific coordinates (77, 7011) using JavaScript scroll
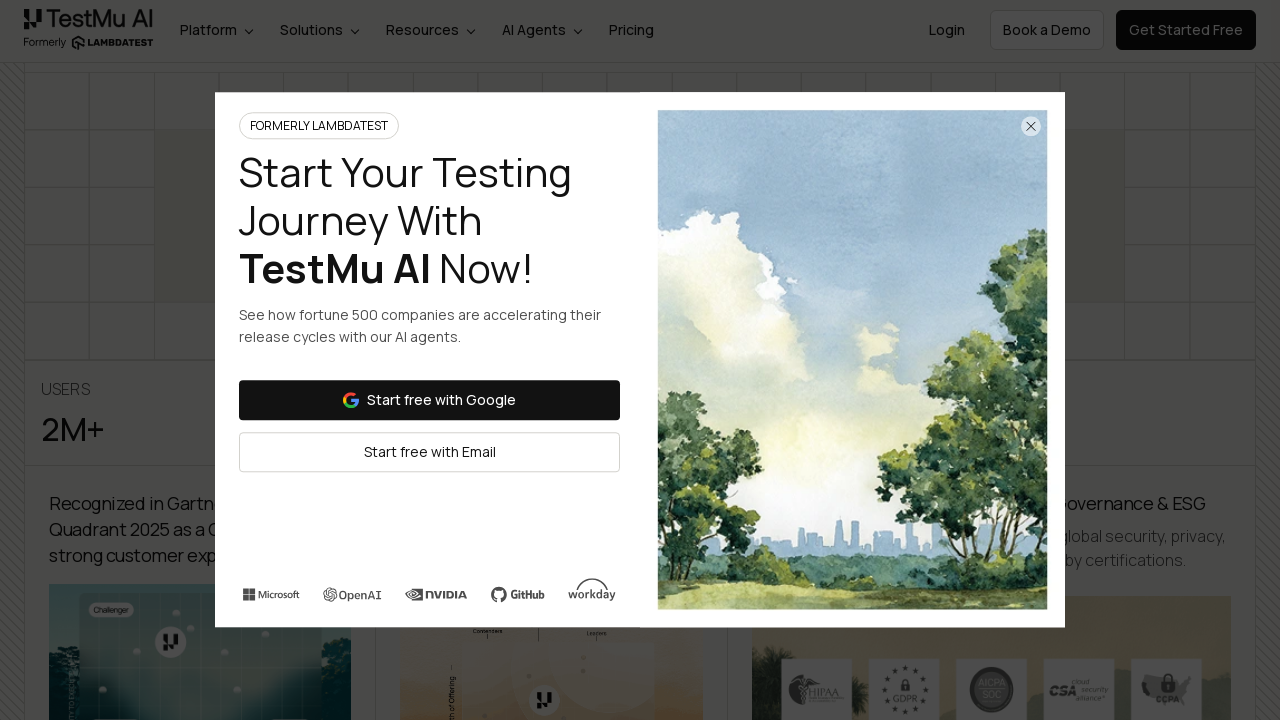

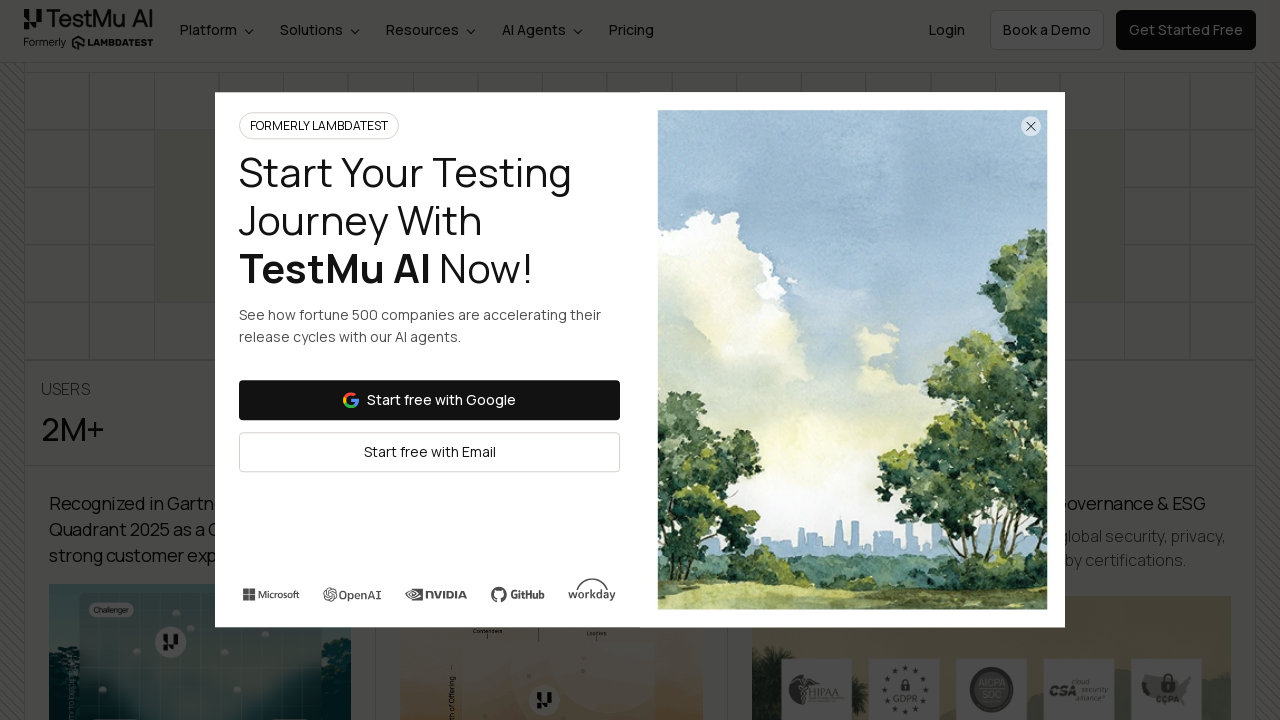